Tests add/remove element functionality by clicking Add Element button twice, then removing one element and verifying one remains

Starting URL: http://the-internet.herokuapp.com/add_remove_elements/

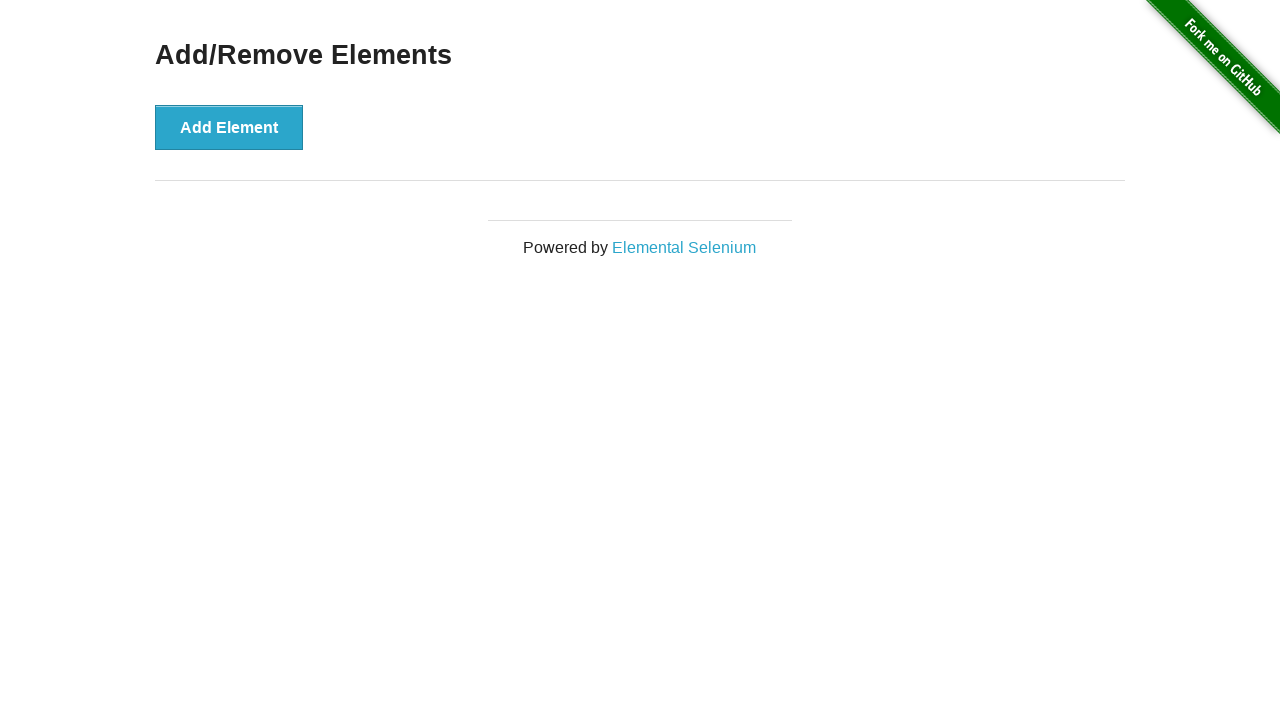

Navigated to add/remove elements page
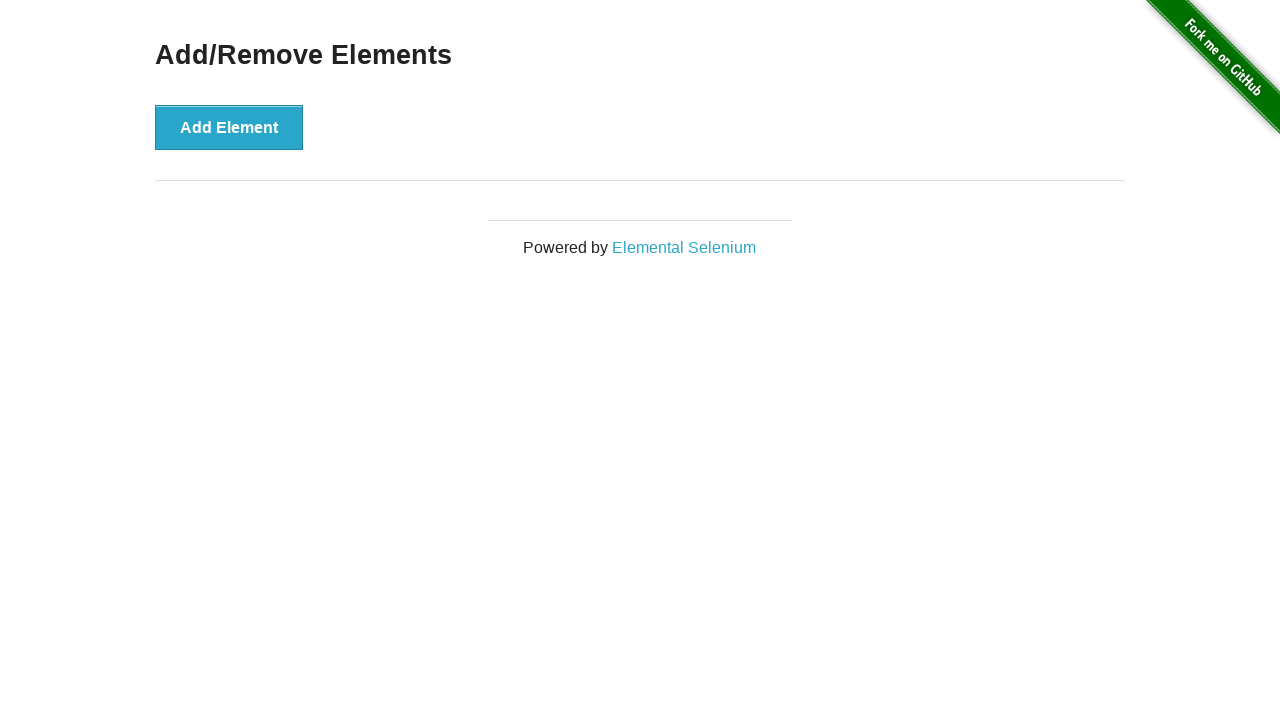

Clicked Add Element button (first time) at (229, 127) on xpath=//button[text()='Add Element']
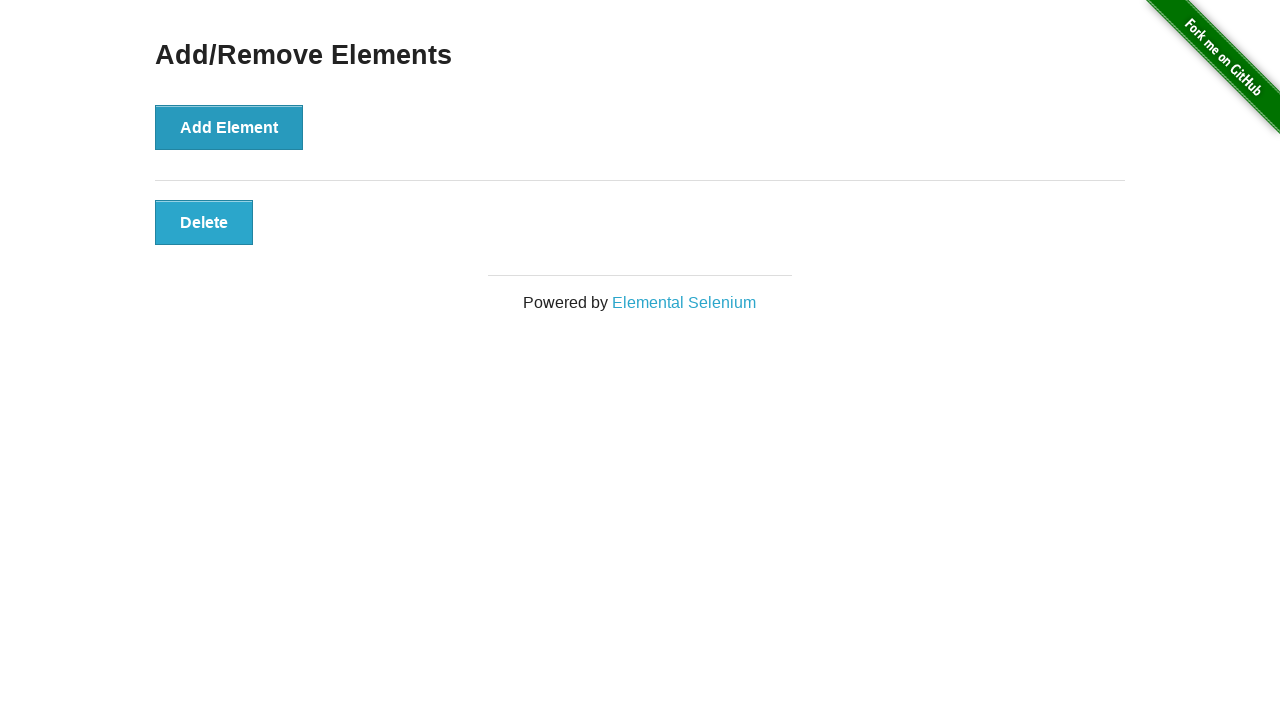

Clicked Add Element button (second time) at (229, 127) on xpath=//button[text()='Add Element']
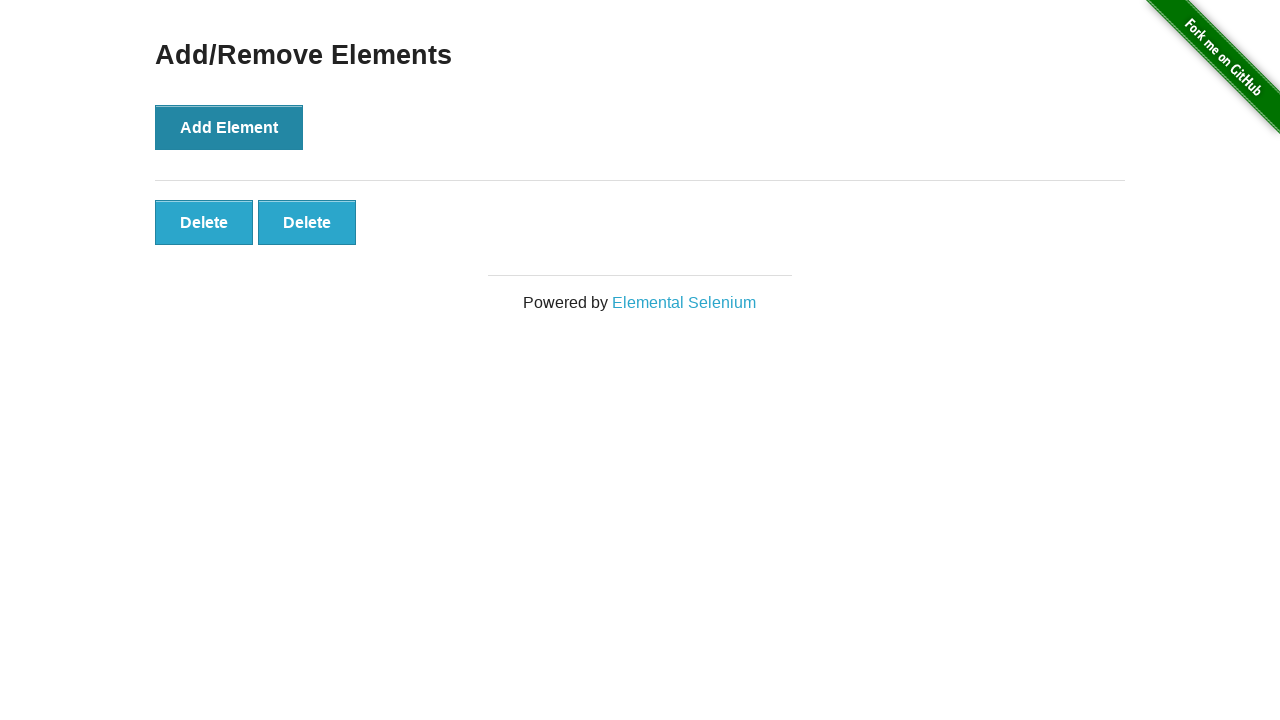

Clicked delete button to remove one element at (204, 222) on .added-manually
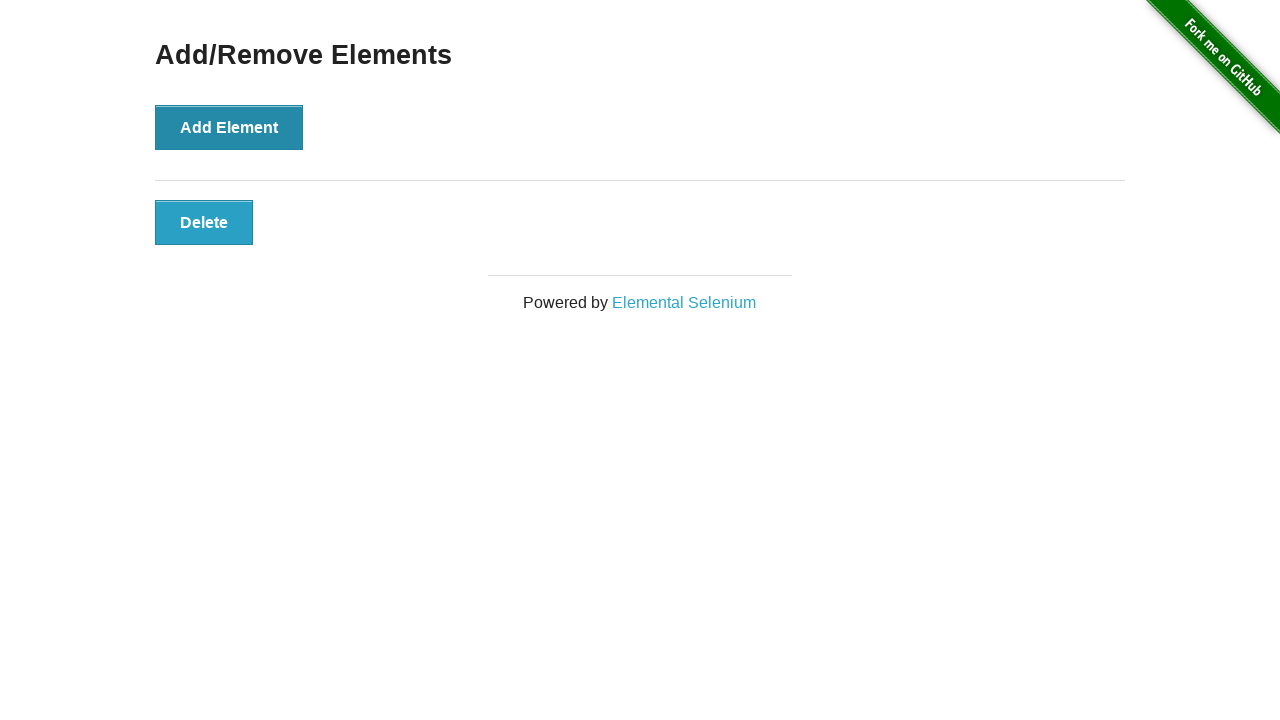

Counted remaining delete buttons: 1
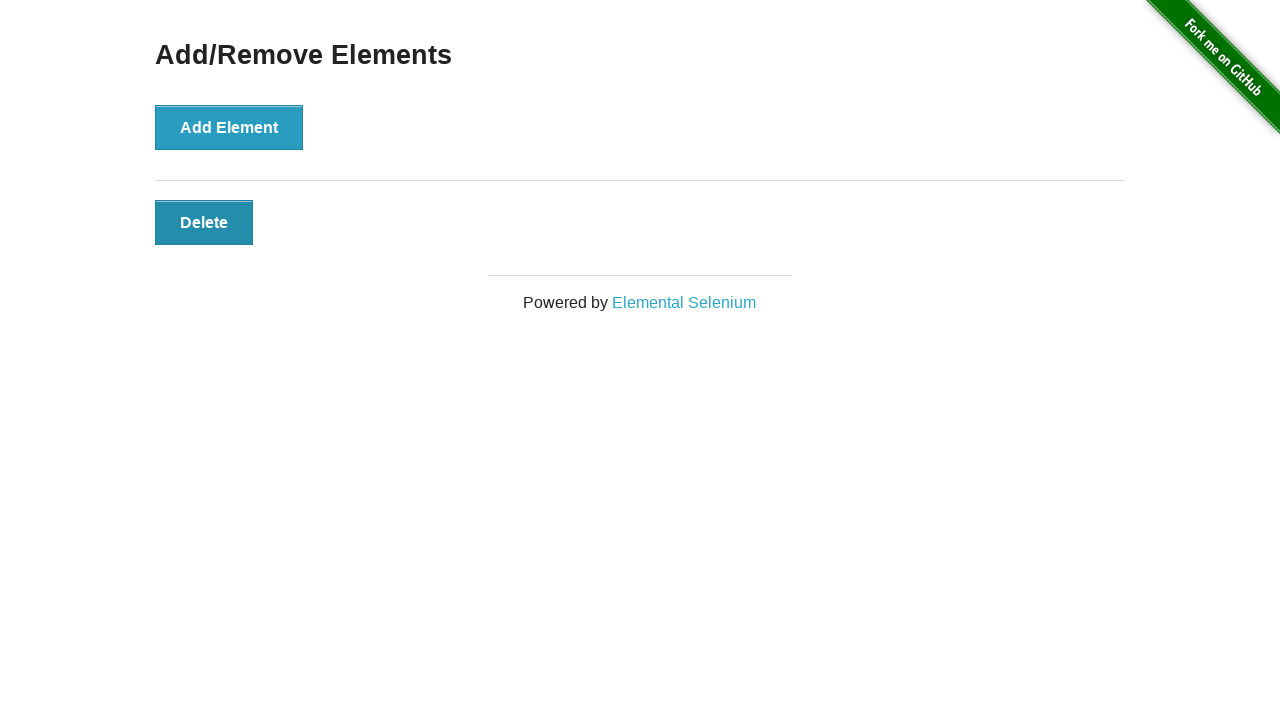

Verified that exactly one delete button remains
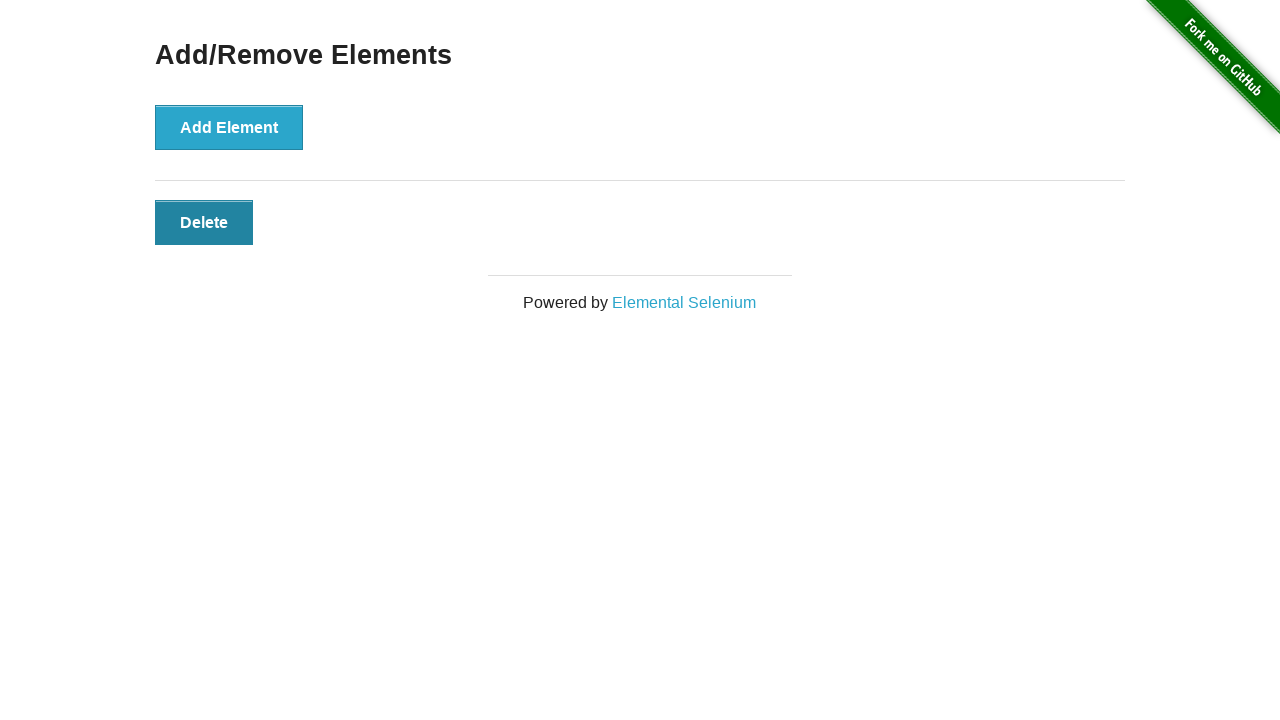

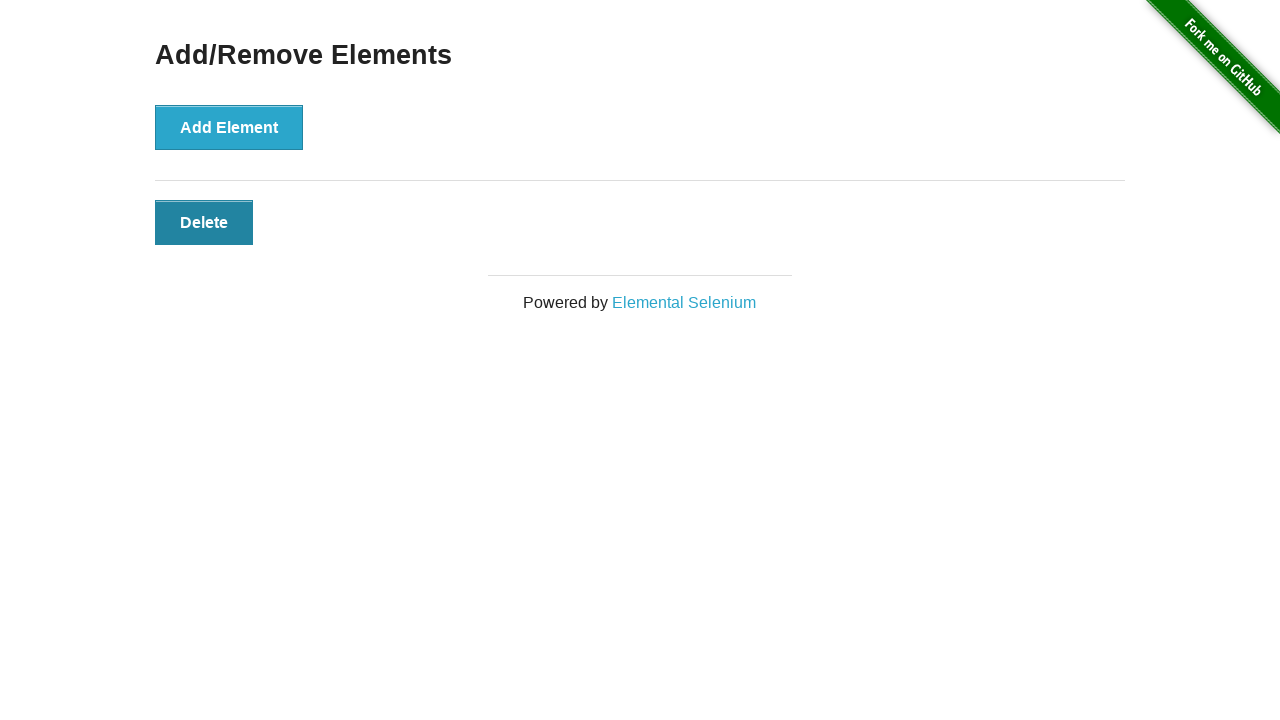